Tests browser navigation functionality by navigating between two websites, using back/forward/refresh functions, and verifying page titles and URLs

Starting URL: https://asoftmurmur.com/

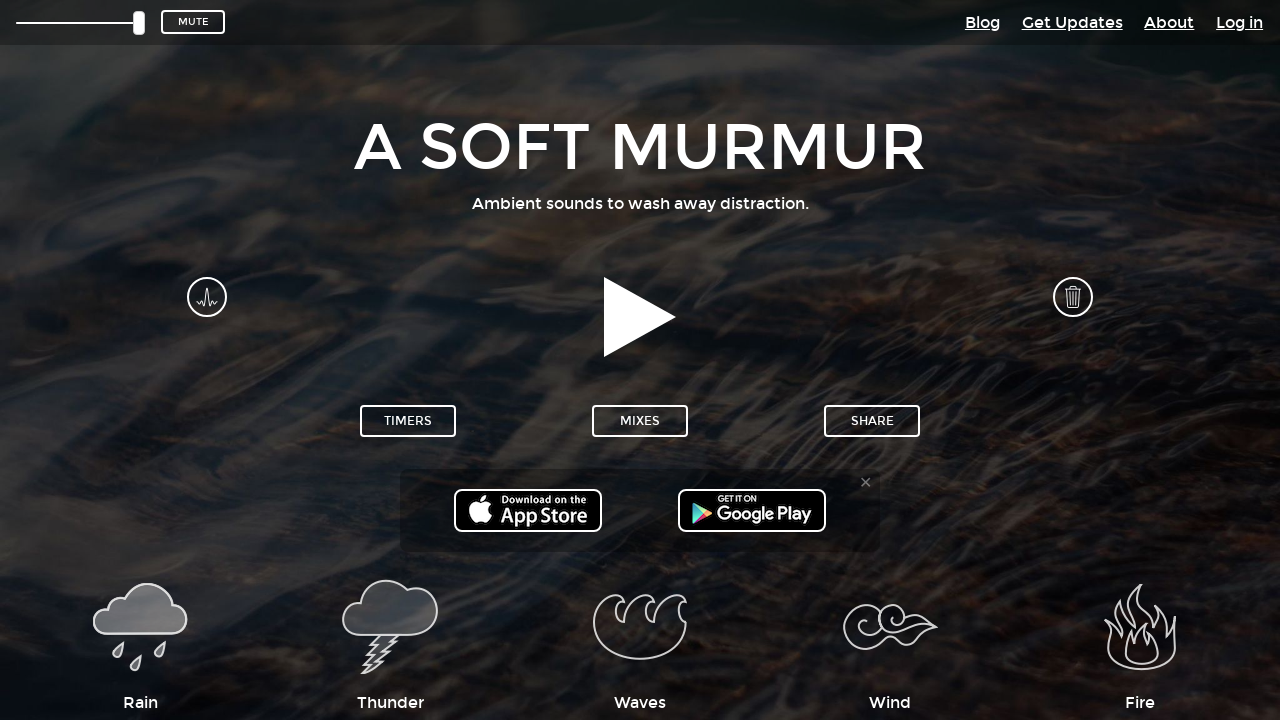

Navigated to starting URL https://asoftmurmur.com/
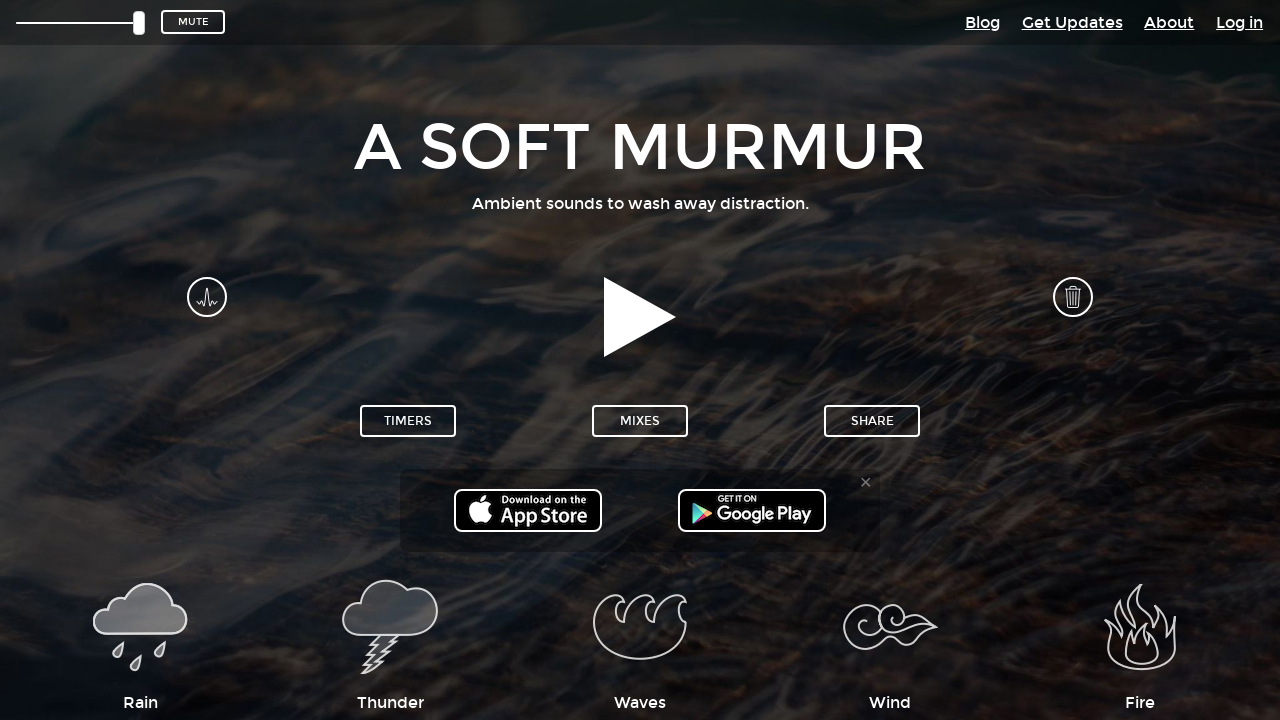

Navigated to second website https://agoodmovietowatch.com/
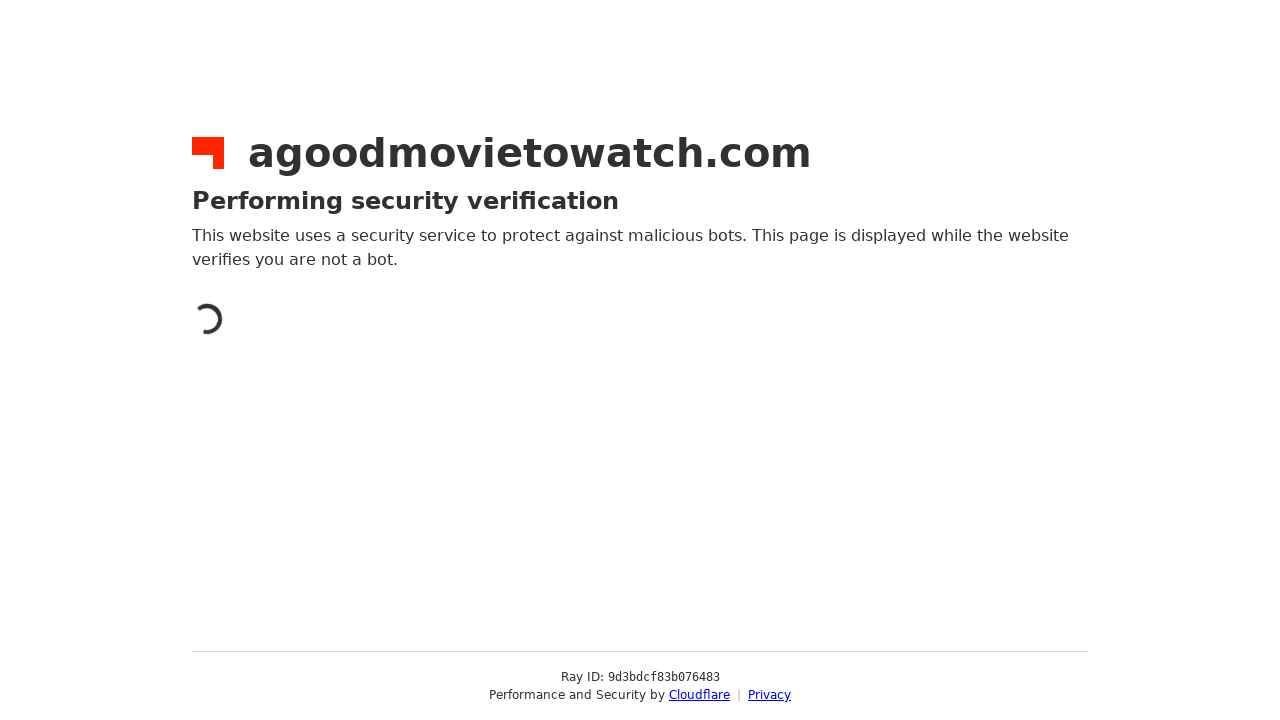

Navigated back to first website using back button
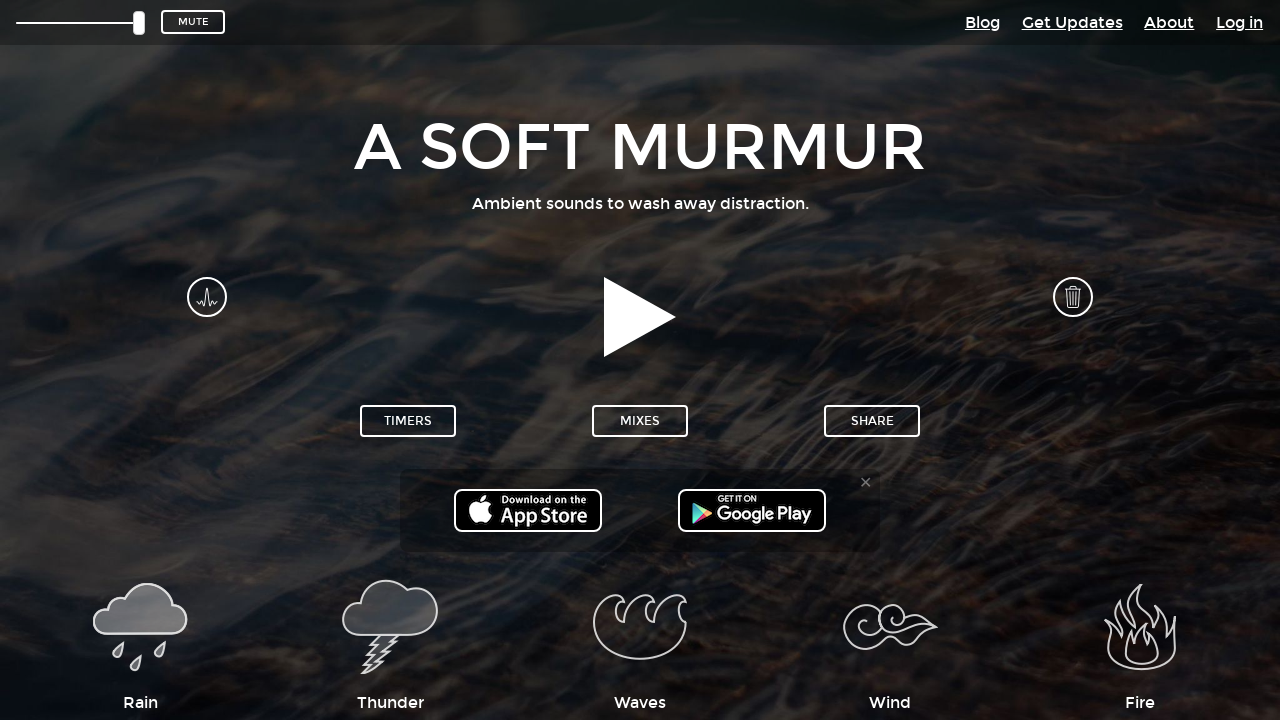

Refreshed the current page
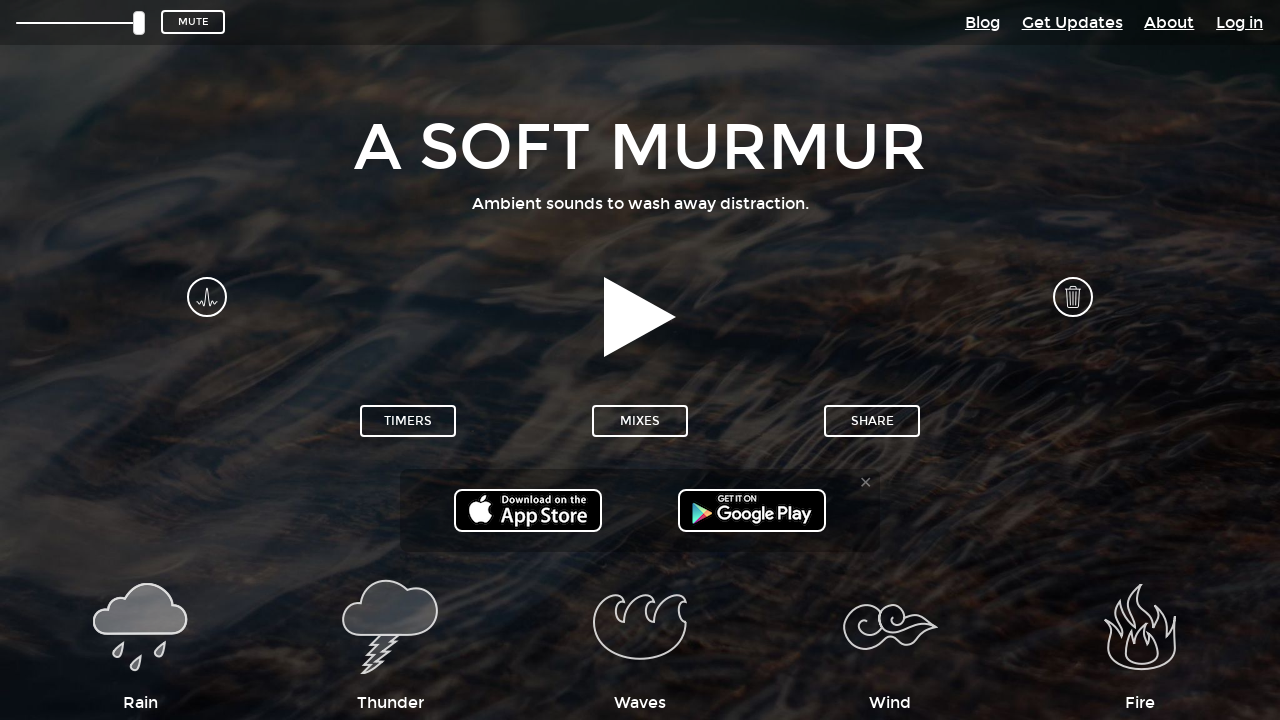

Navigated forward to second website again using forward button
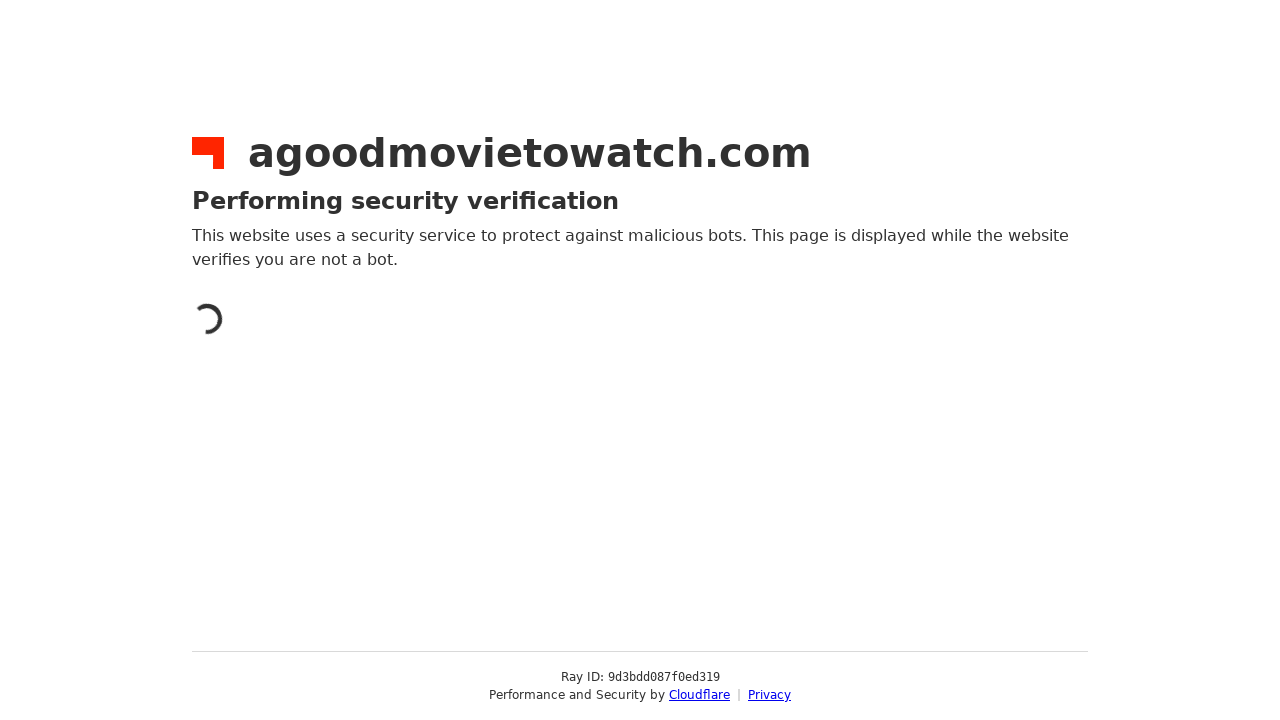

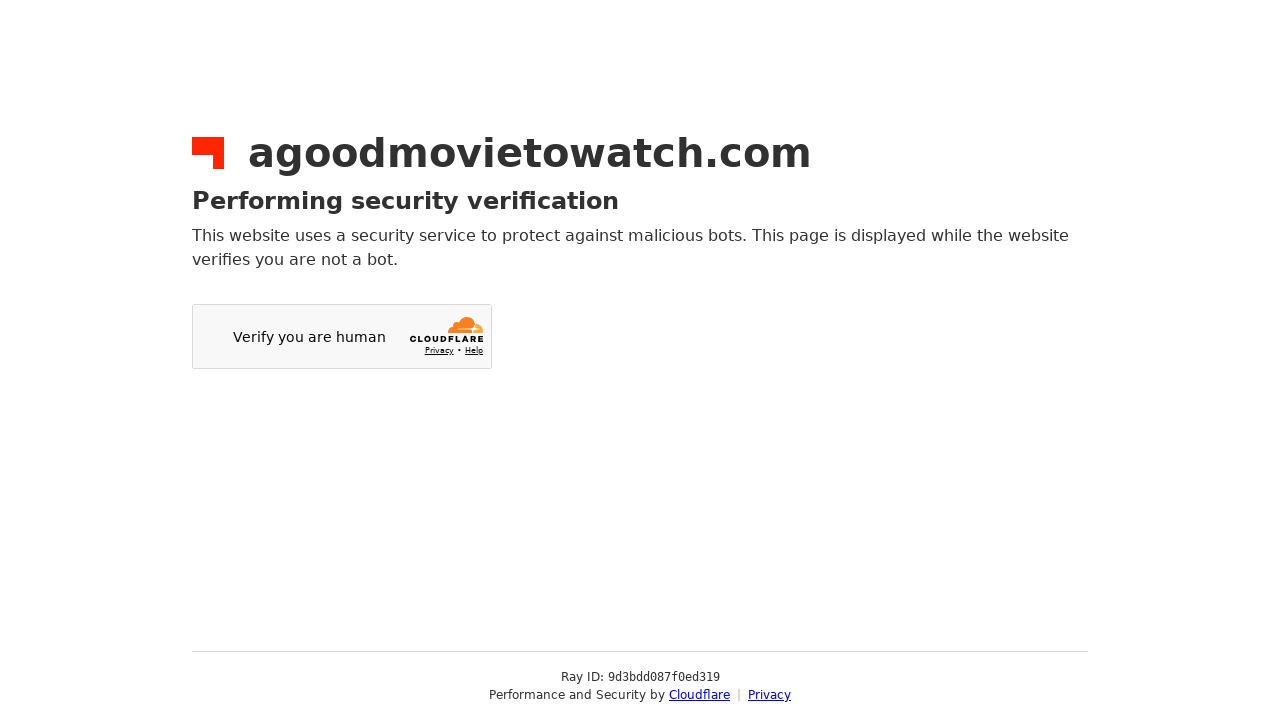